Tests alert popup handling by triggering different alert buttons and accepting the alerts that appear

Starting URL: https://demoqa.com/alerts

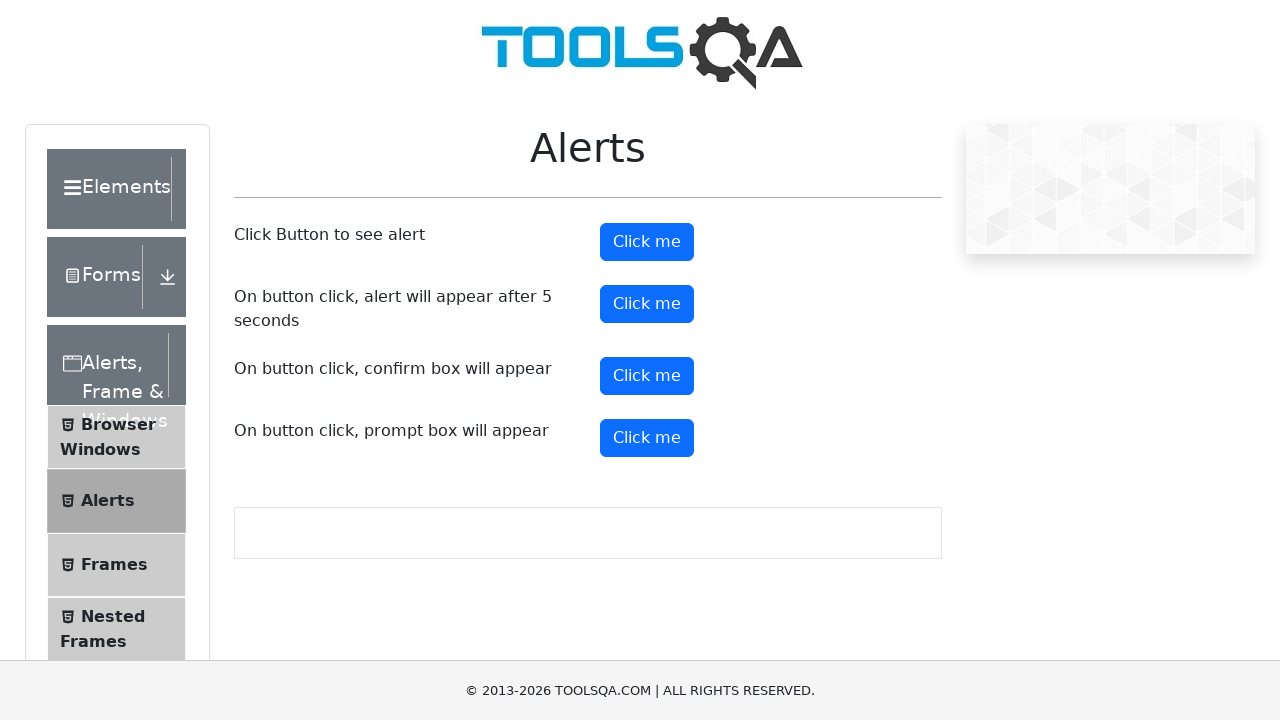

Clicked the first alert button at (647, 242) on button#alertButton
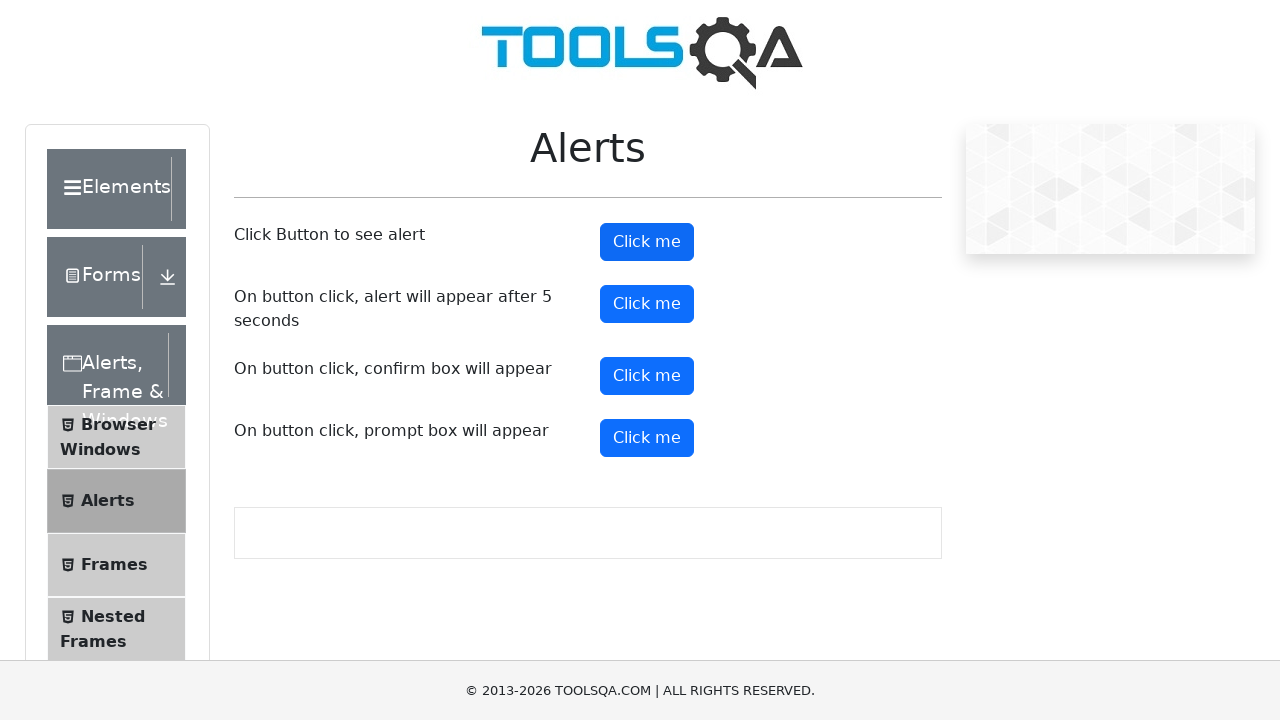

Set up dialog handler to accept alerts
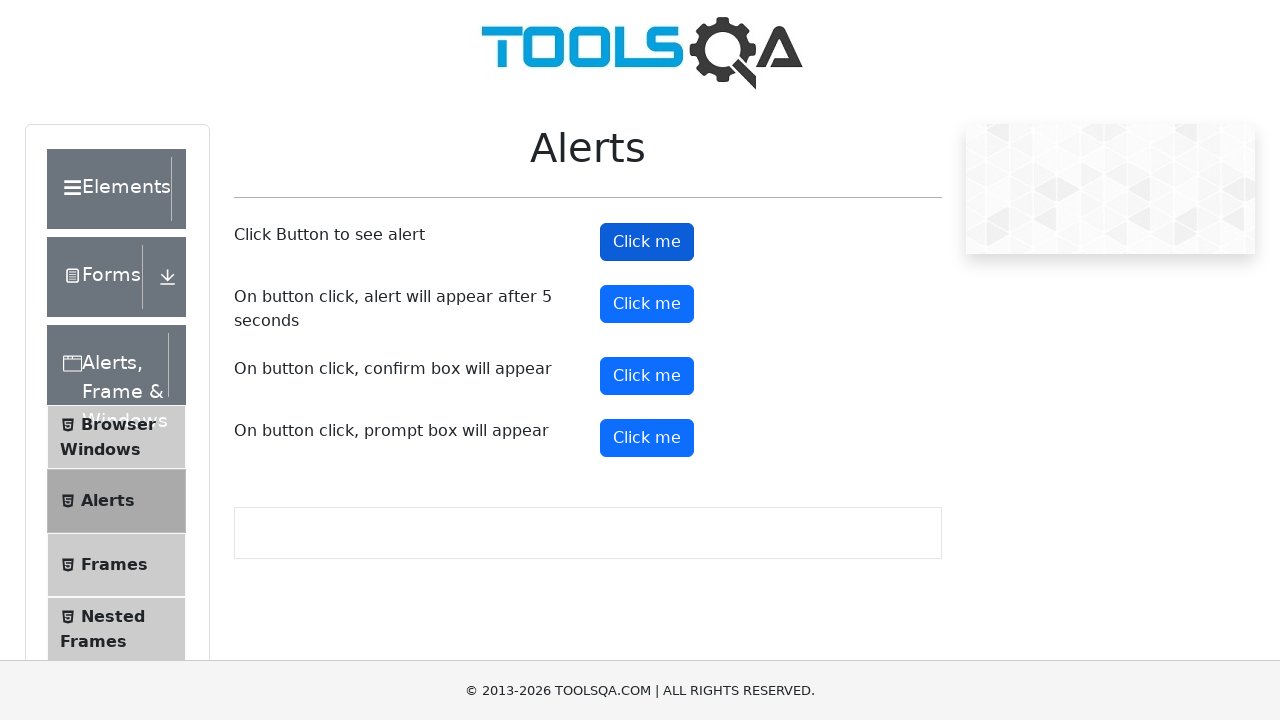

Clicked the timer alert button at (647, 304) on button#timerAlertButton
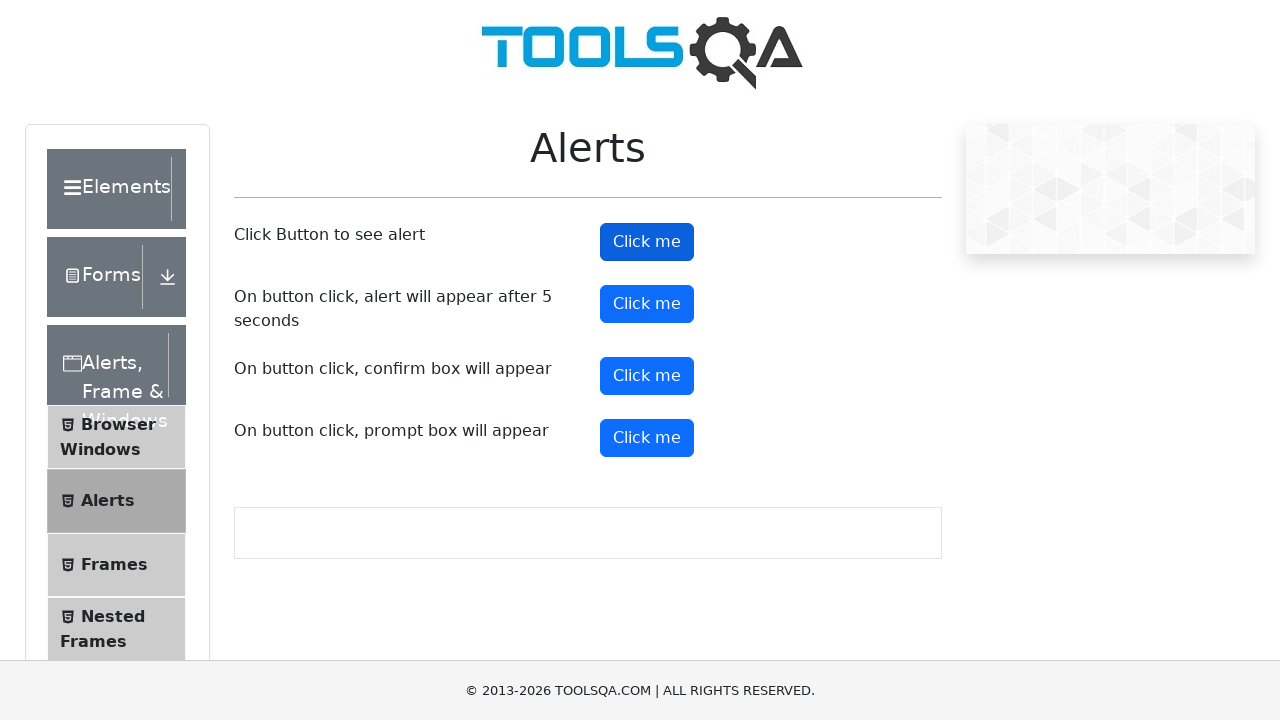

Waited 5 seconds for delayed alert to appear and be accepted
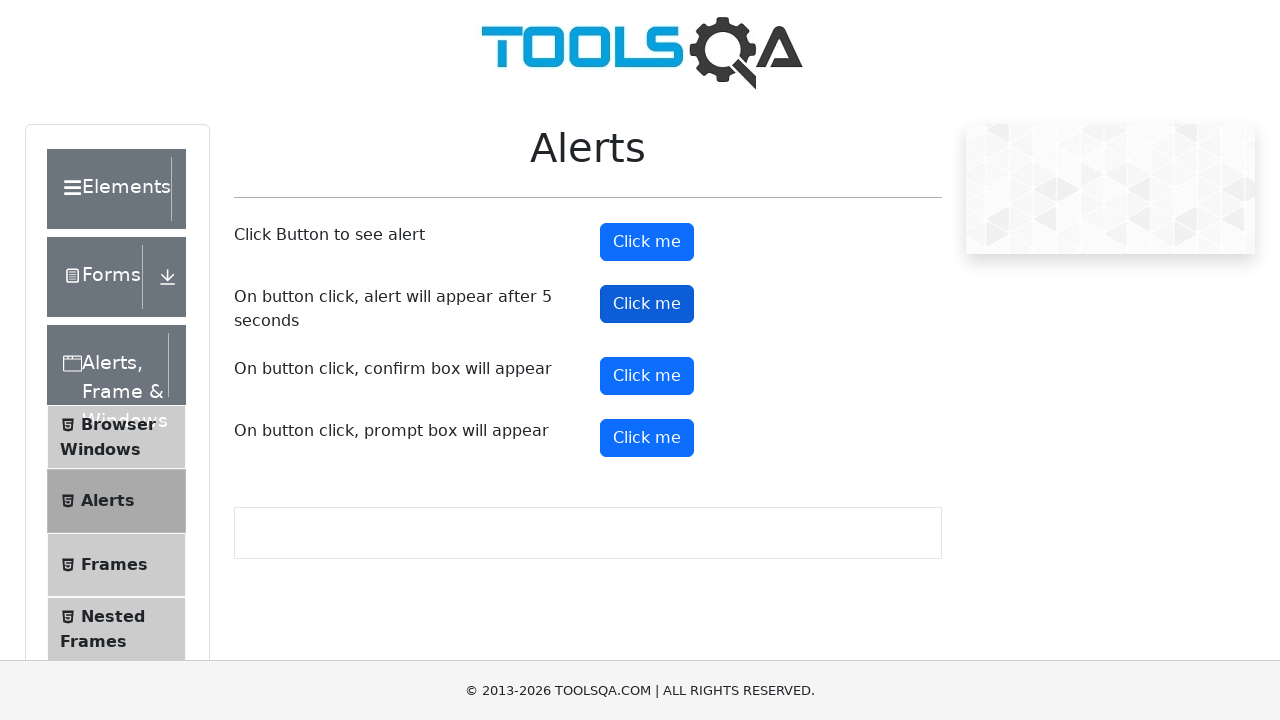

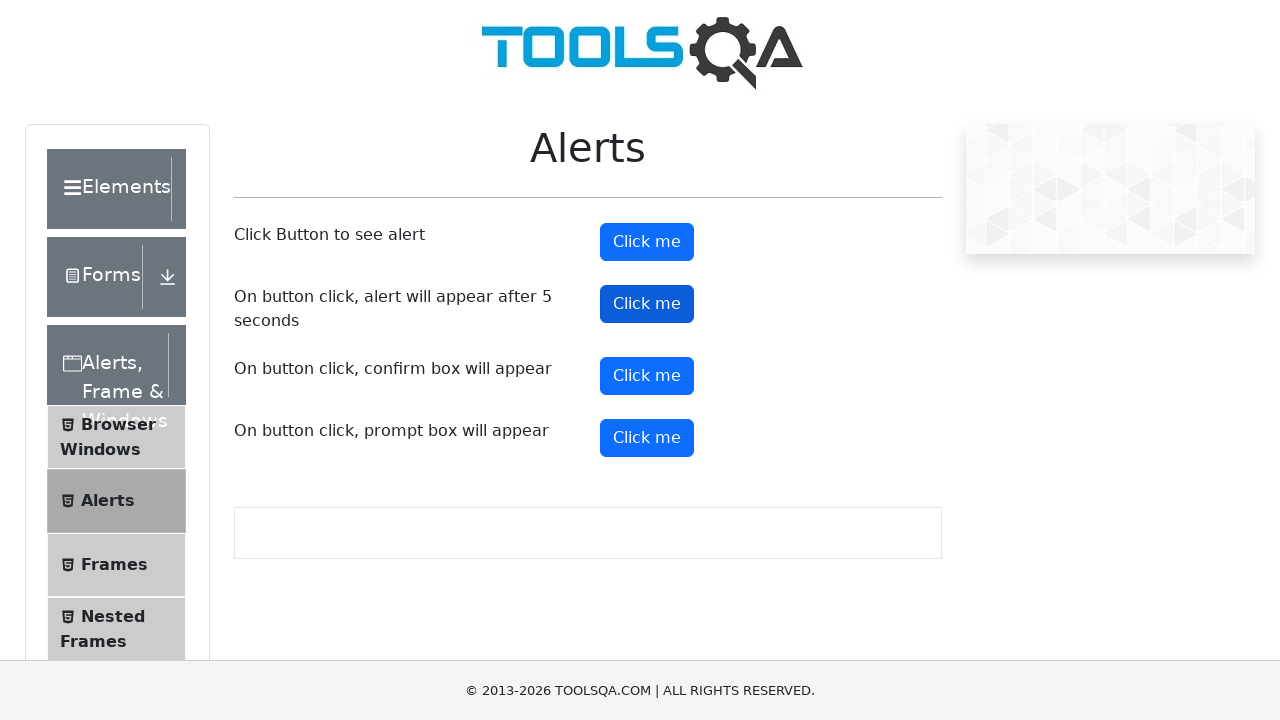